Clicks on a dishwashing supplies link and verifies the page title

Starting URL: https://pampik.com/ua/promo

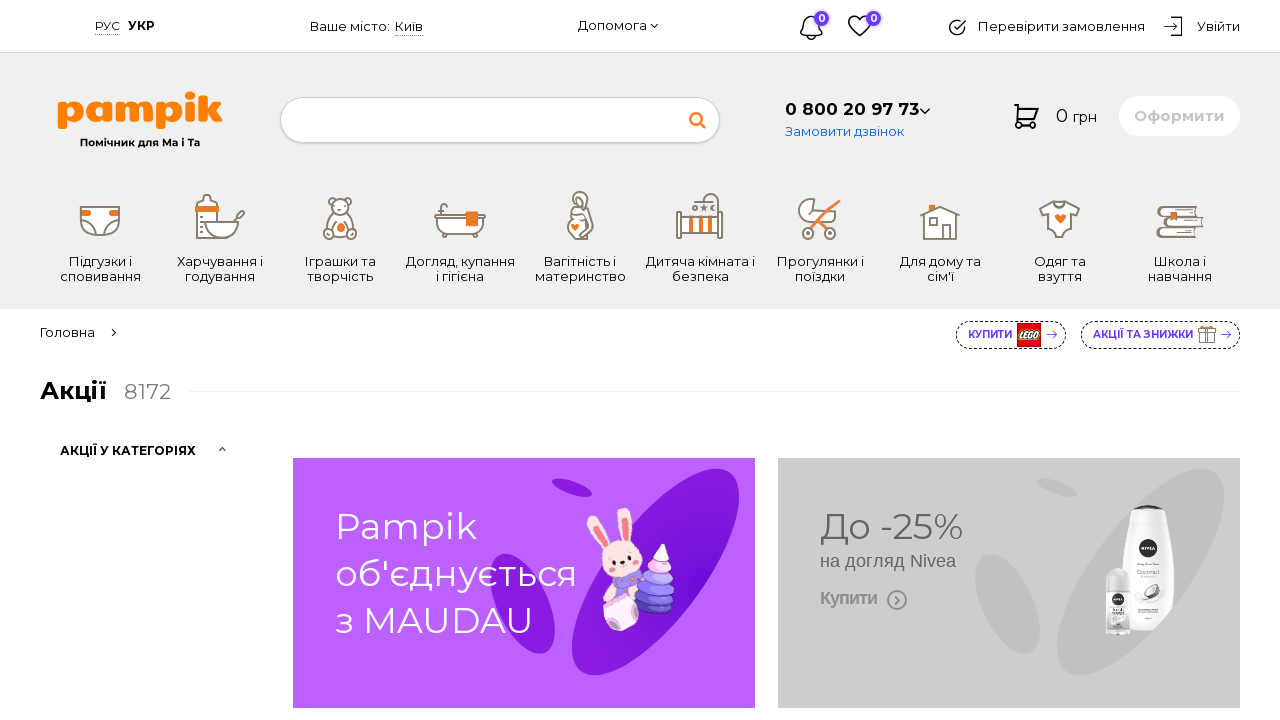

Waited for promotions section heading to load
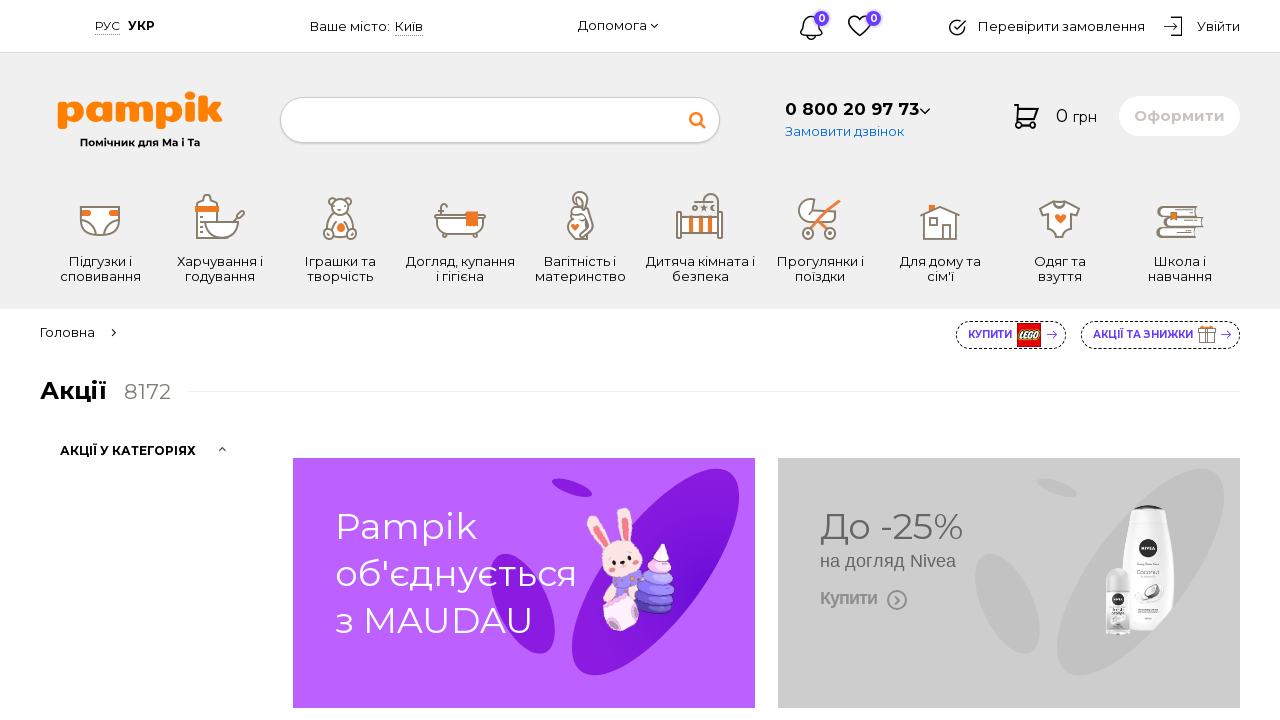

Clicked on dishwashing supplies link at (280, 360) on a[href='https://pampik.com/ua/category/sredstva-dlya-myitya-posudyi']
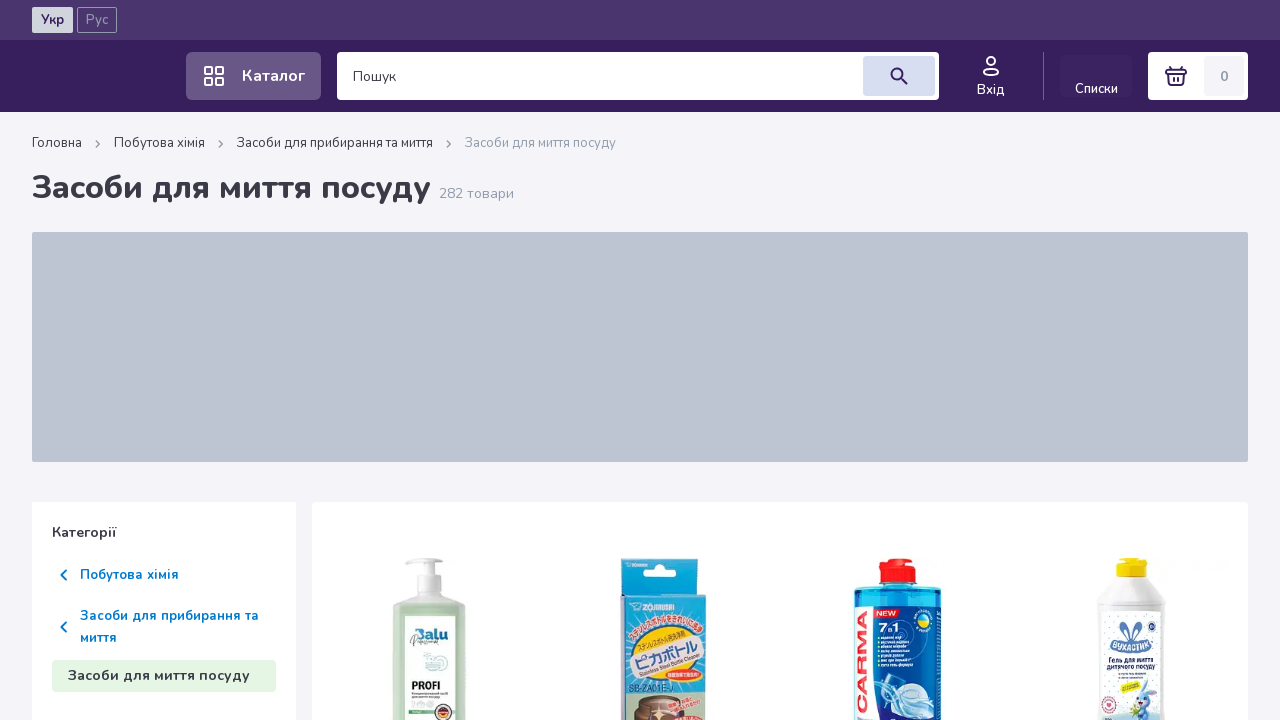

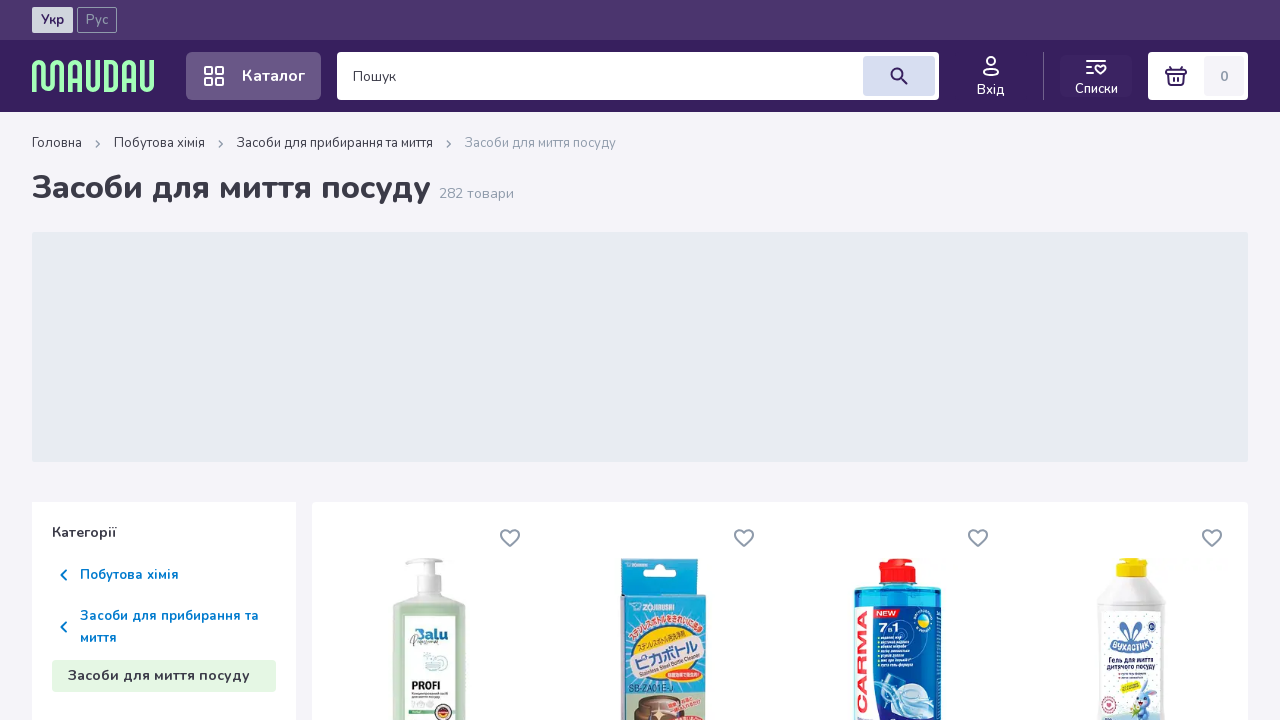